Tests accepting a JavaScript confirm dialog on W3Schools by clicking a button to trigger the alert and then accepting it

Starting URL: https://www.w3schools.com/jsref/tryit.asp?filename=tryjsref_confirm

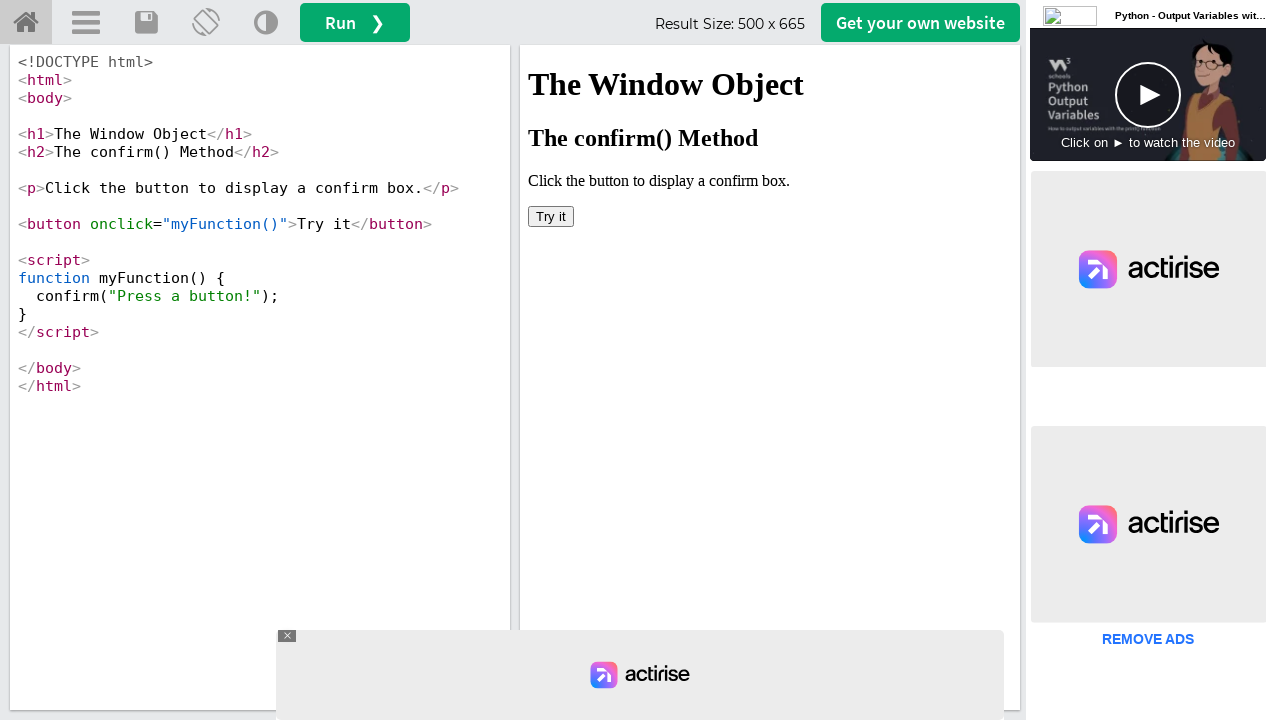

Located iframe containing the demo
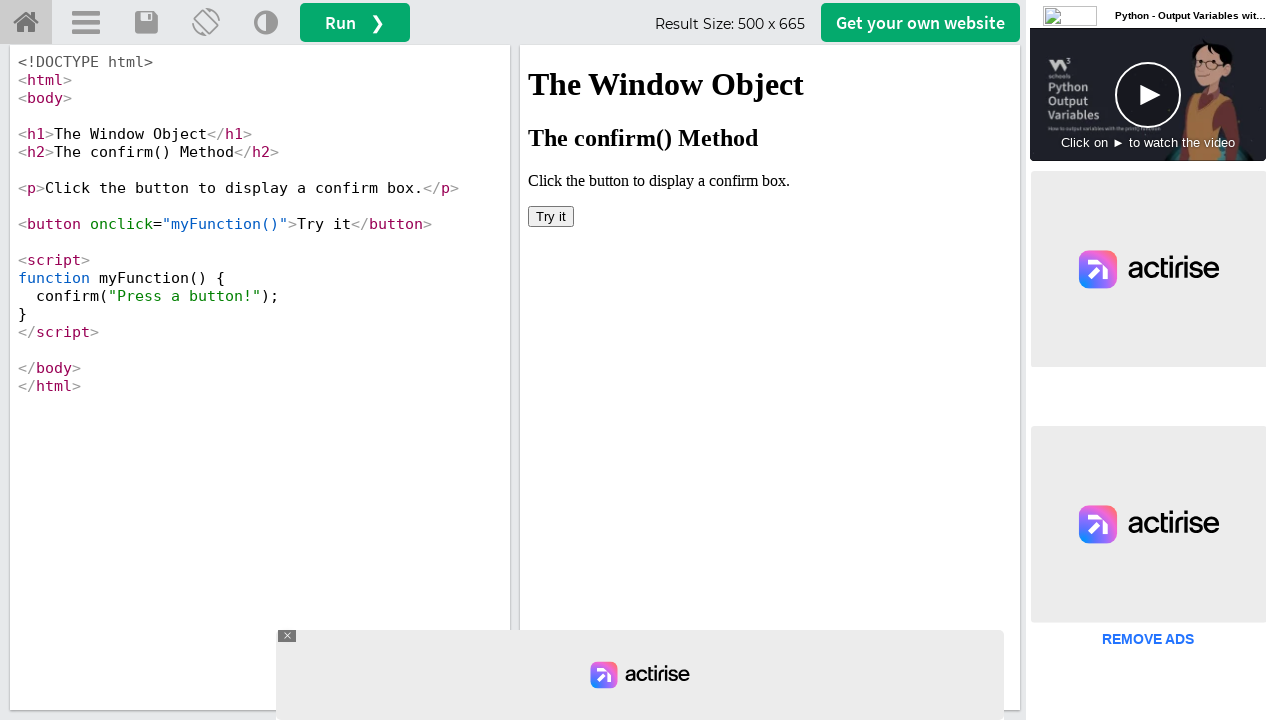

Clicked 'Try it' button to trigger confirm dialog at (551, 216) on iframe[name='iframeResult'] >> internal:control=enter-frame >> button:has-text('
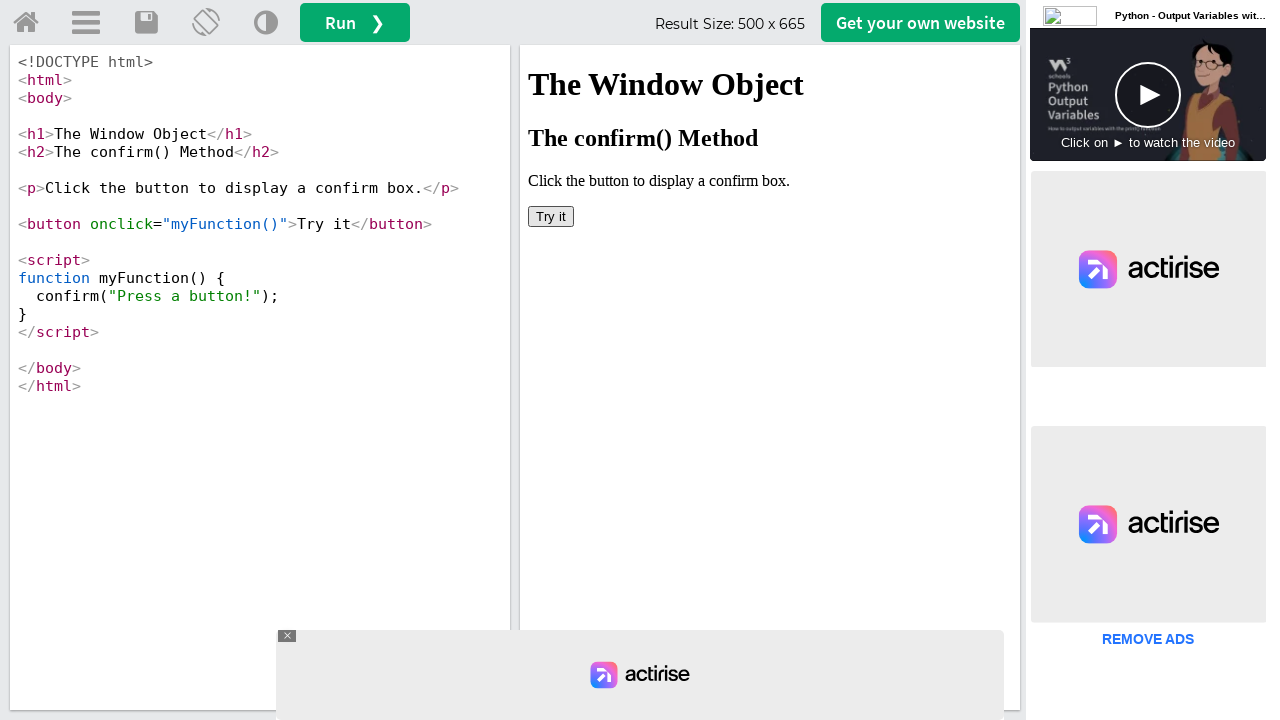

Set up dialog handler to accept confirm dialog
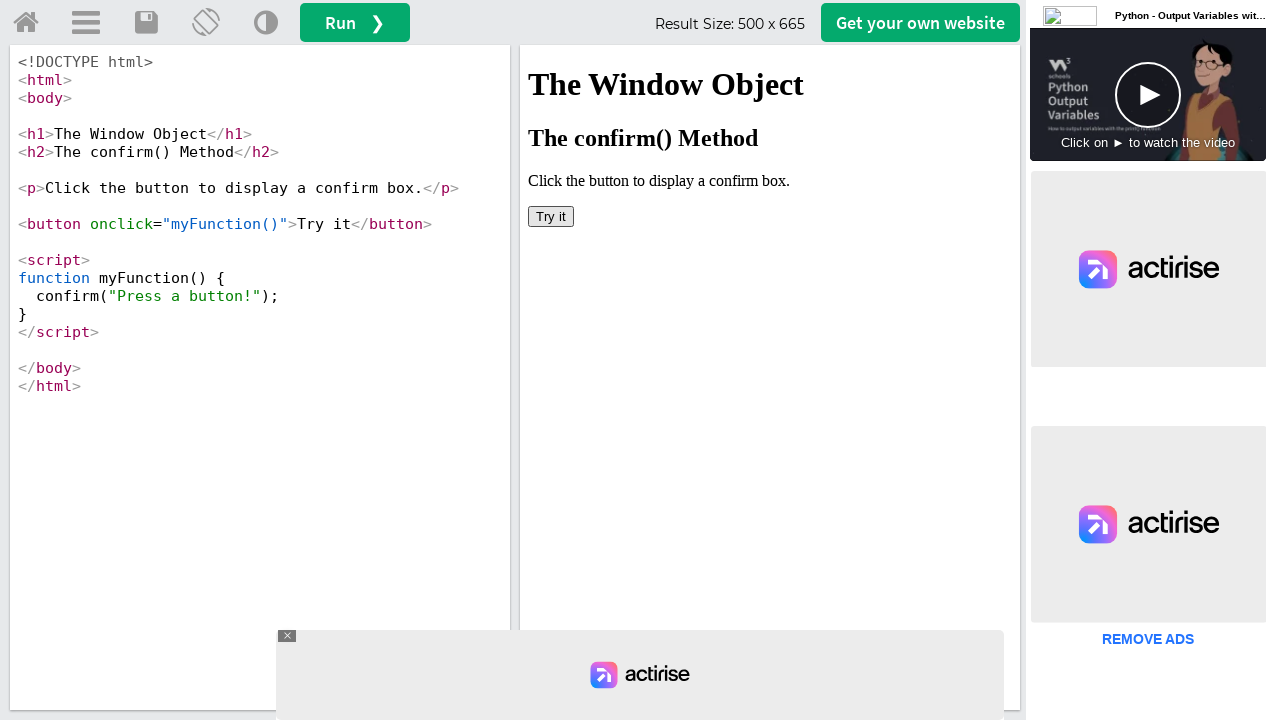

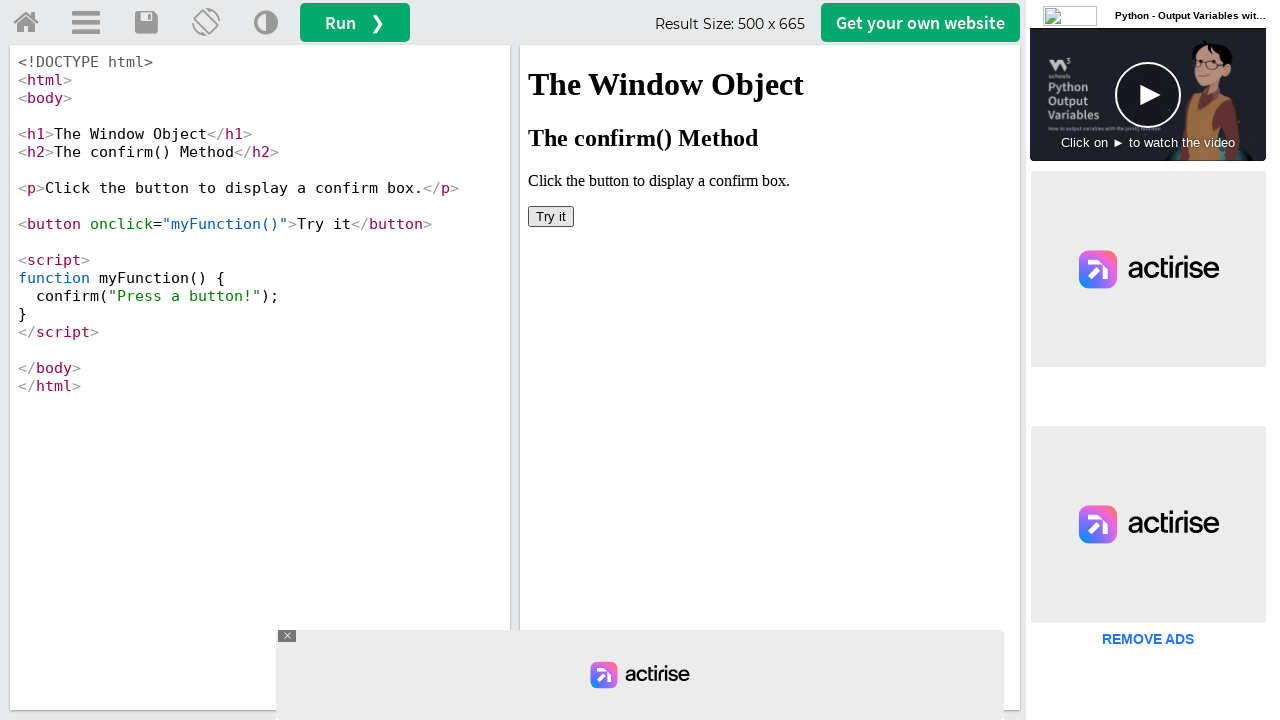